Tests JavaScript alert handling by triggering an alert popup and interacting with it

Starting URL: http://www.tizag.com/javascriptT/javascriptalert.php

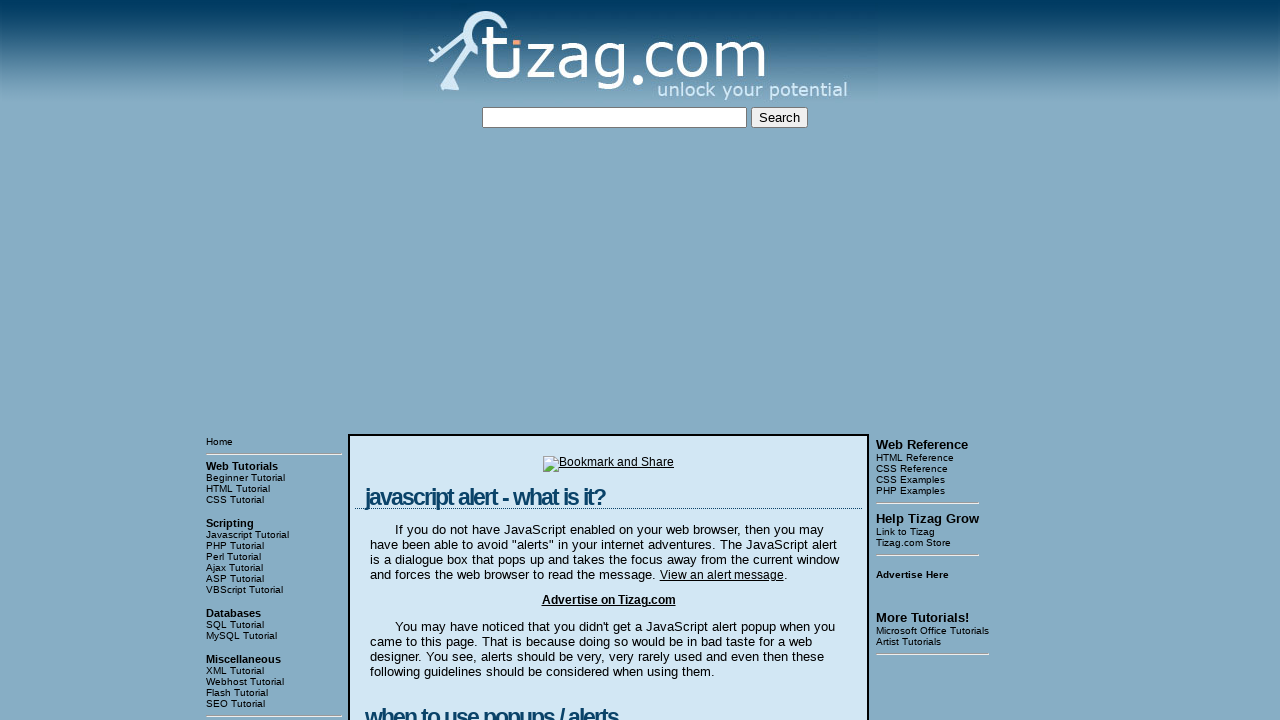

Navigated to JavaScript alert demo page
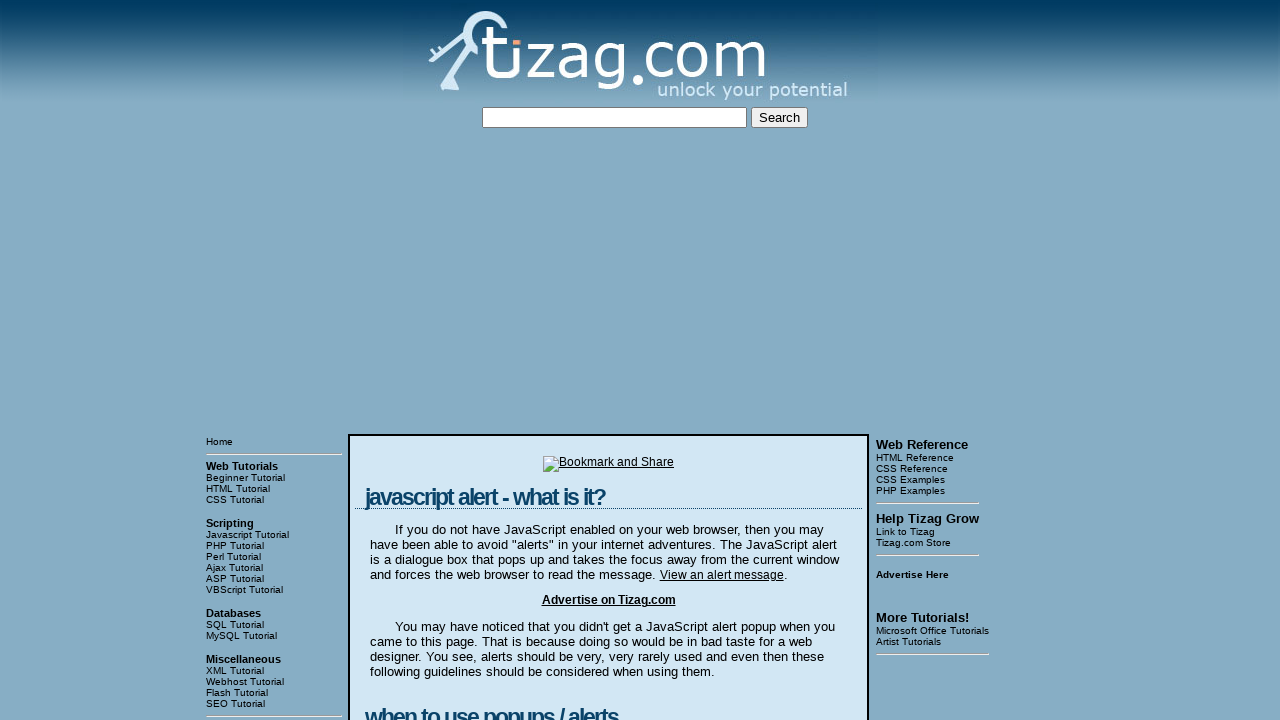

Clicked button to trigger JavaScript alert at (428, 361) on xpath=/html/body/table[3]/tbody/tr[1]/td[2]/table/tbody/tr/td/div[4]/form/input
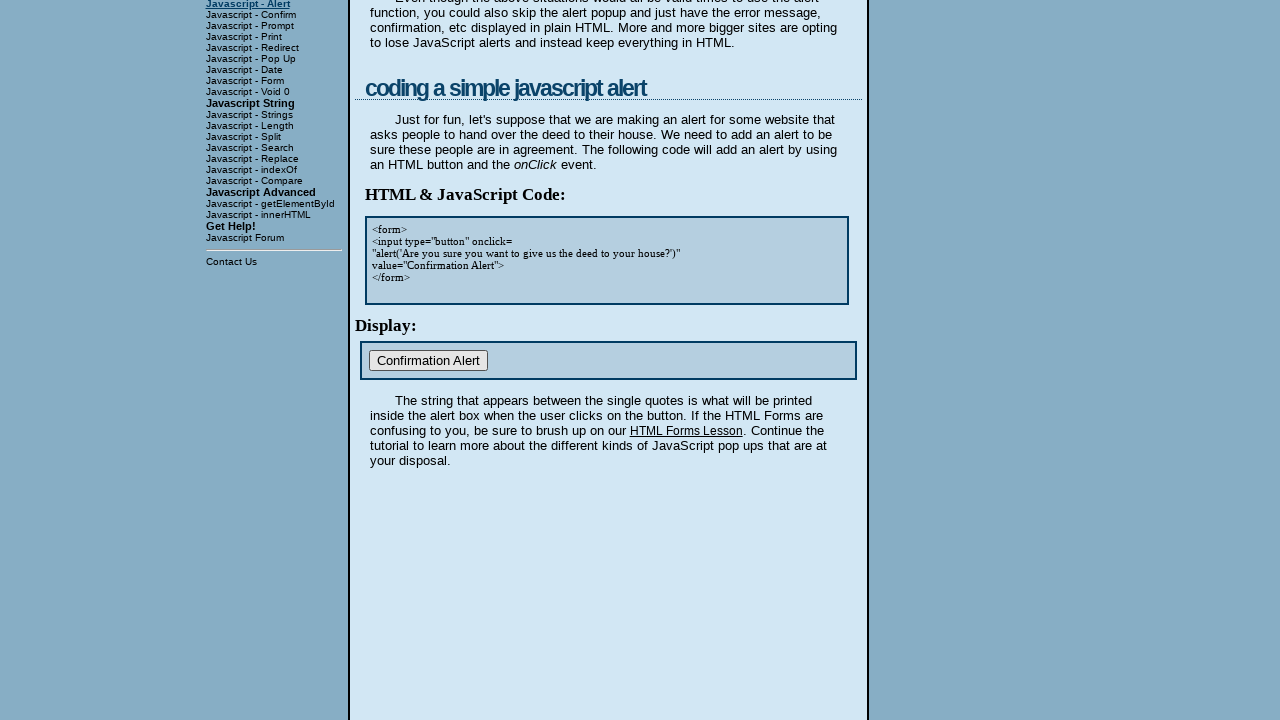

Set up dialog handler to accept alert
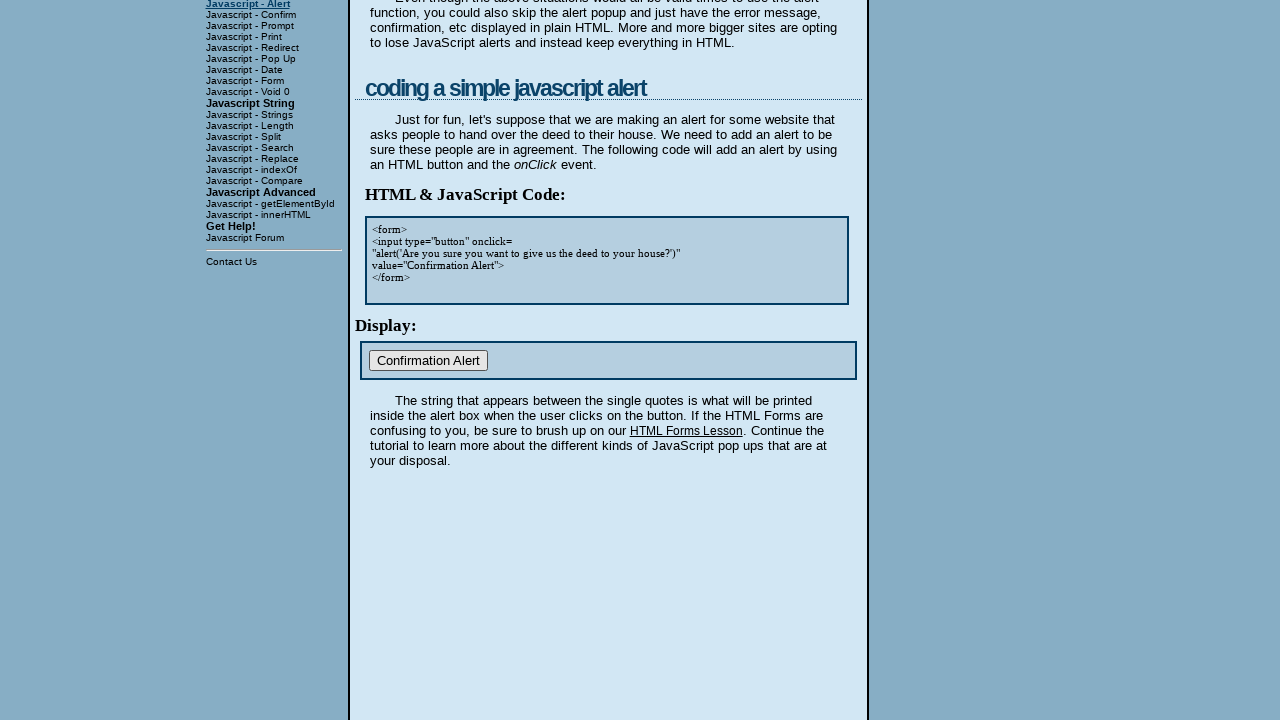

Clicked button again to trigger another alert at (428, 361) on xpath=/html/body/table[3]/tbody/tr[1]/td[2]/table/tbody/tr/td/div[4]/form/input
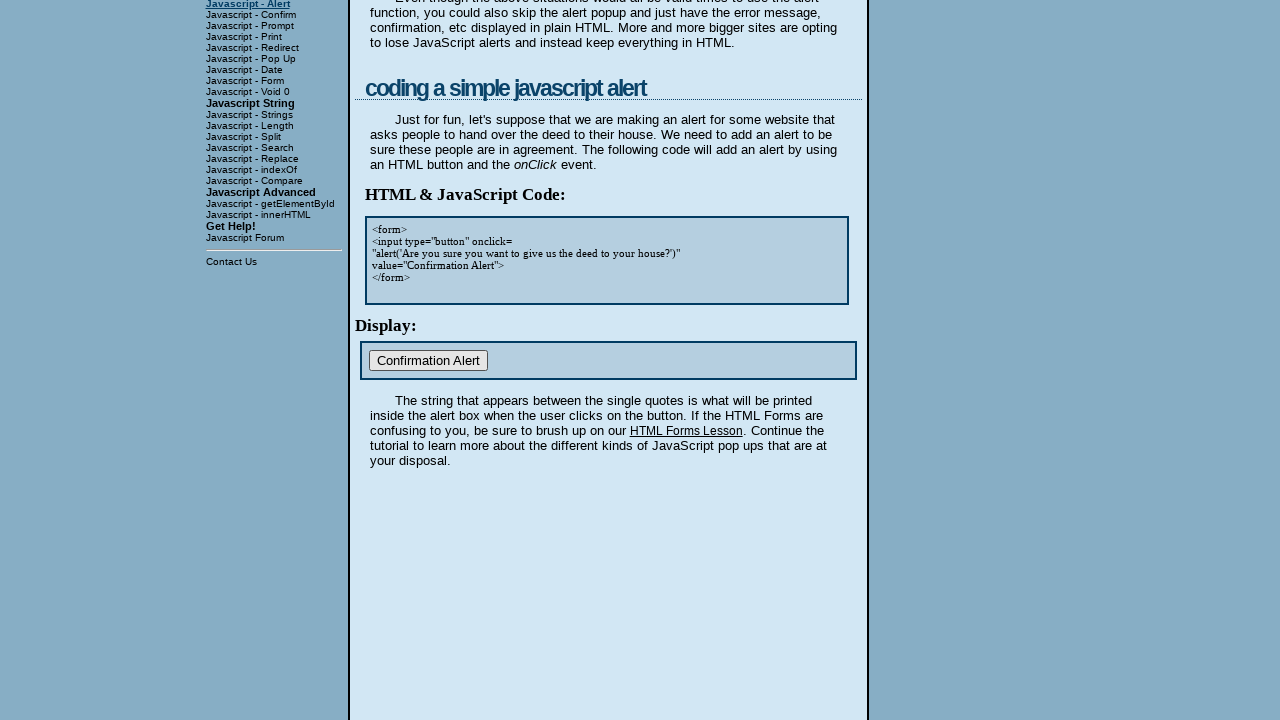

Set up dialog handler to dismiss alert
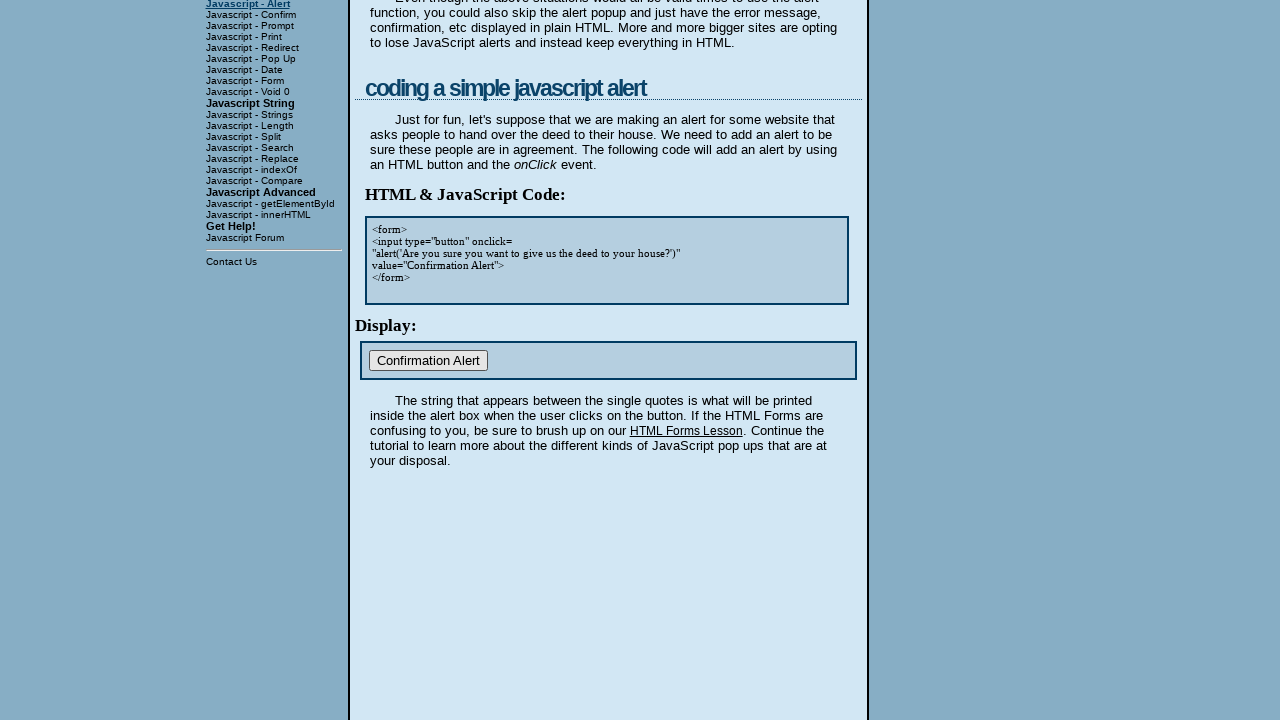

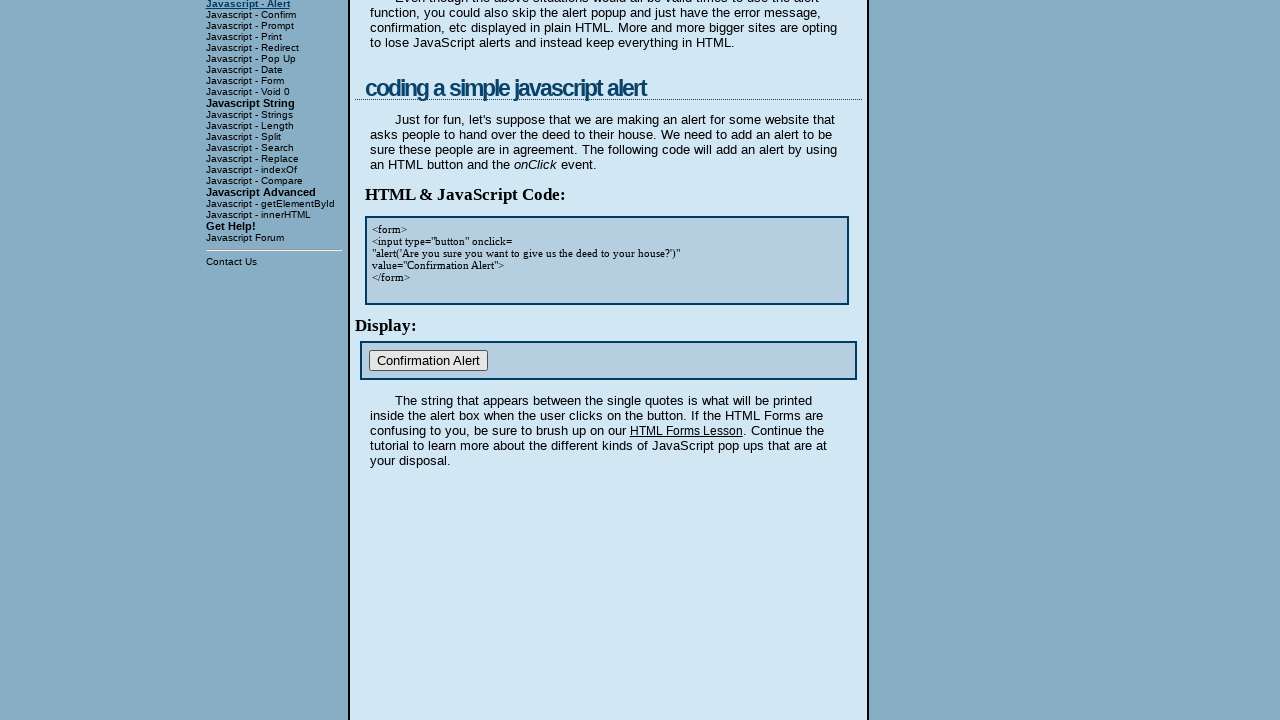